Tests opting out of A/B tests by setting an opt-out cookie before navigating to the A/B test page, then verifying the page displays "No A/B Test" heading.

Starting URL: http://the-internet.herokuapp.com

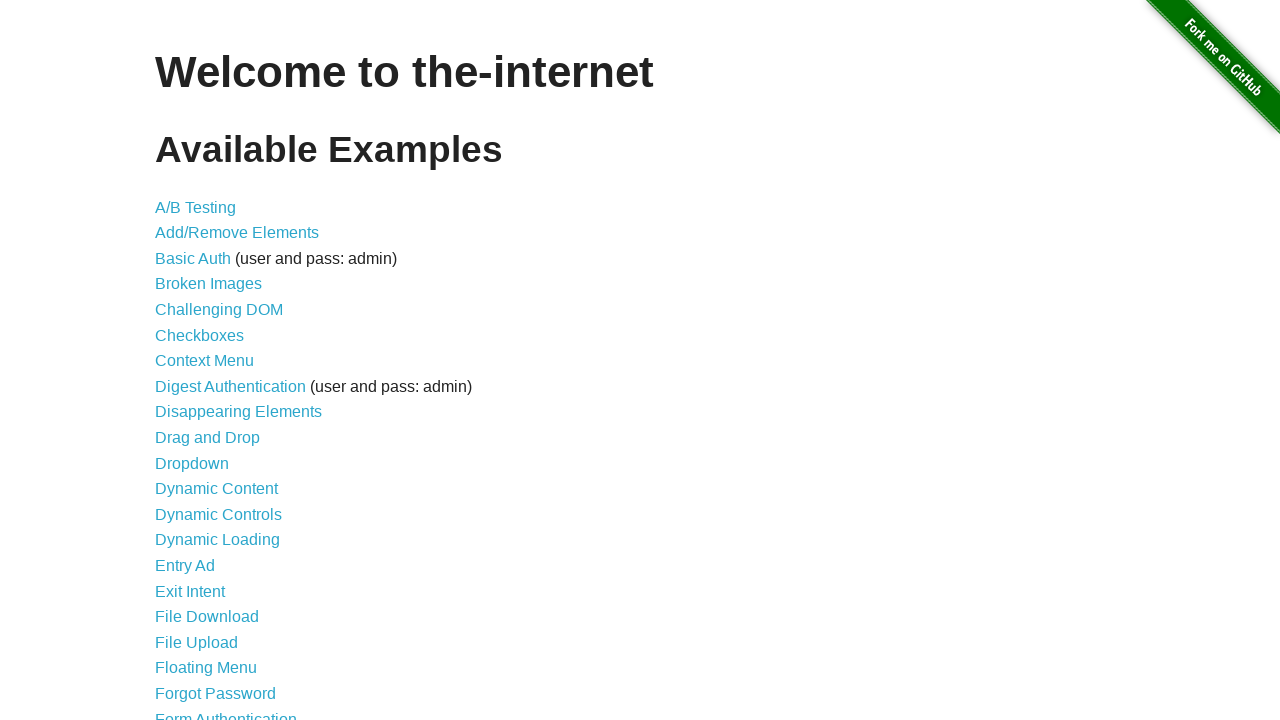

Added optimizelyOptOut cookie to opt out of A/B tests
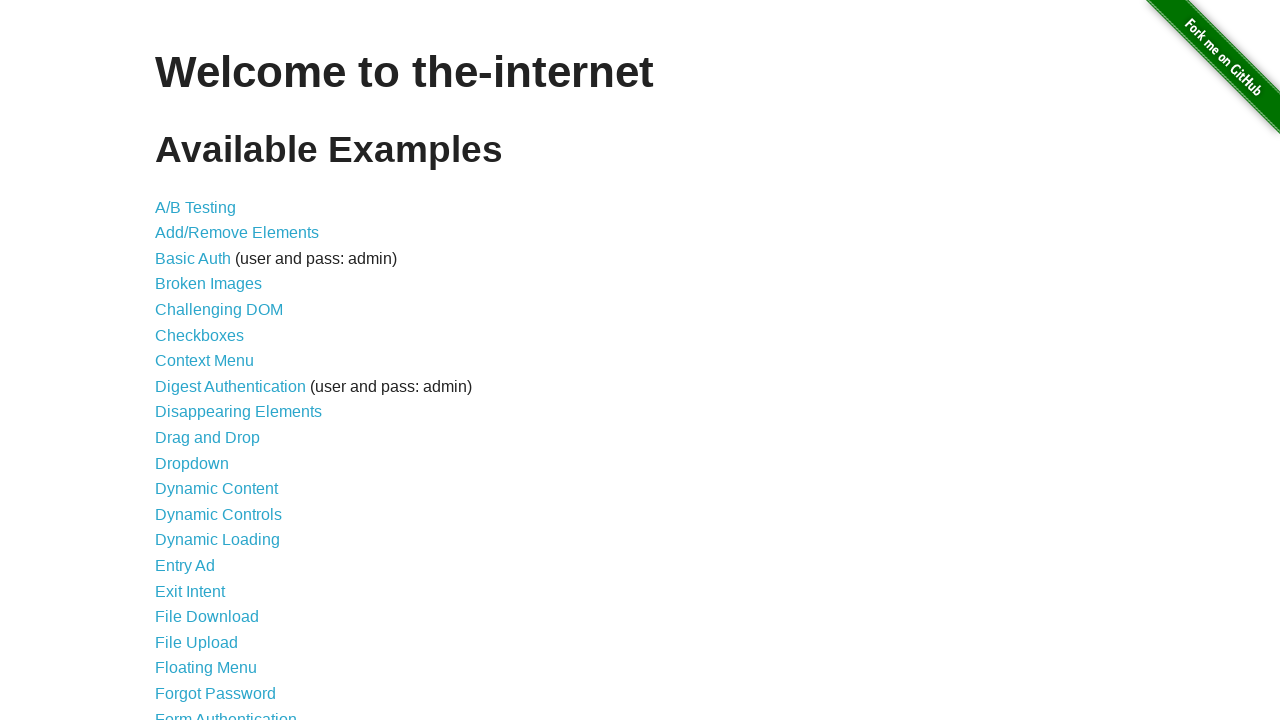

Navigated to A/B test page
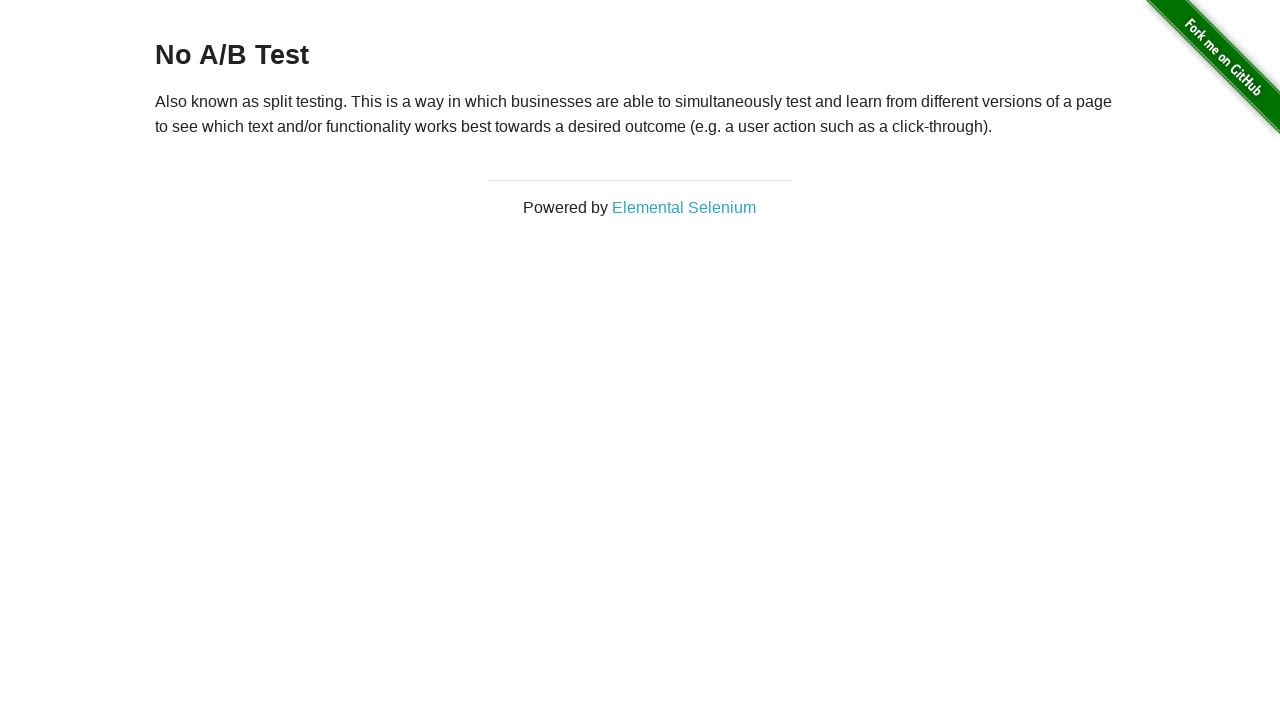

Retrieved heading text from page
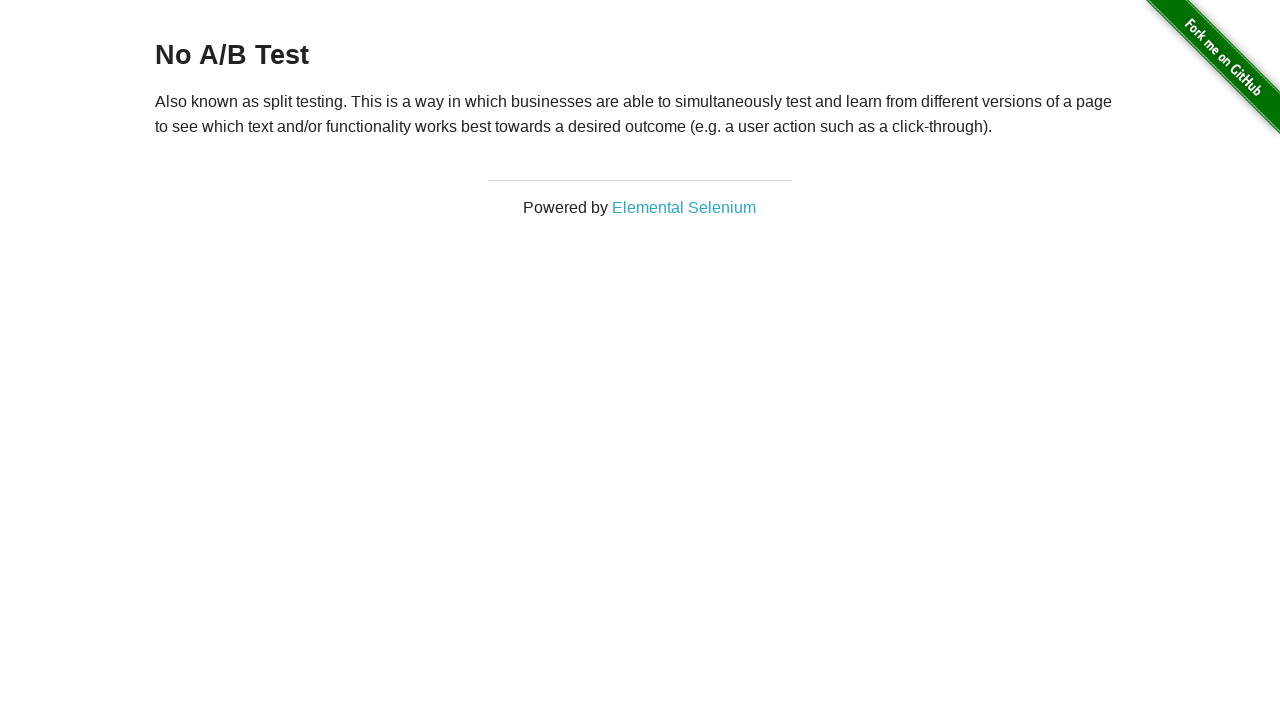

Verified heading displays 'No A/B Test' - opt-out cookie successfully prevented A/B test assignment
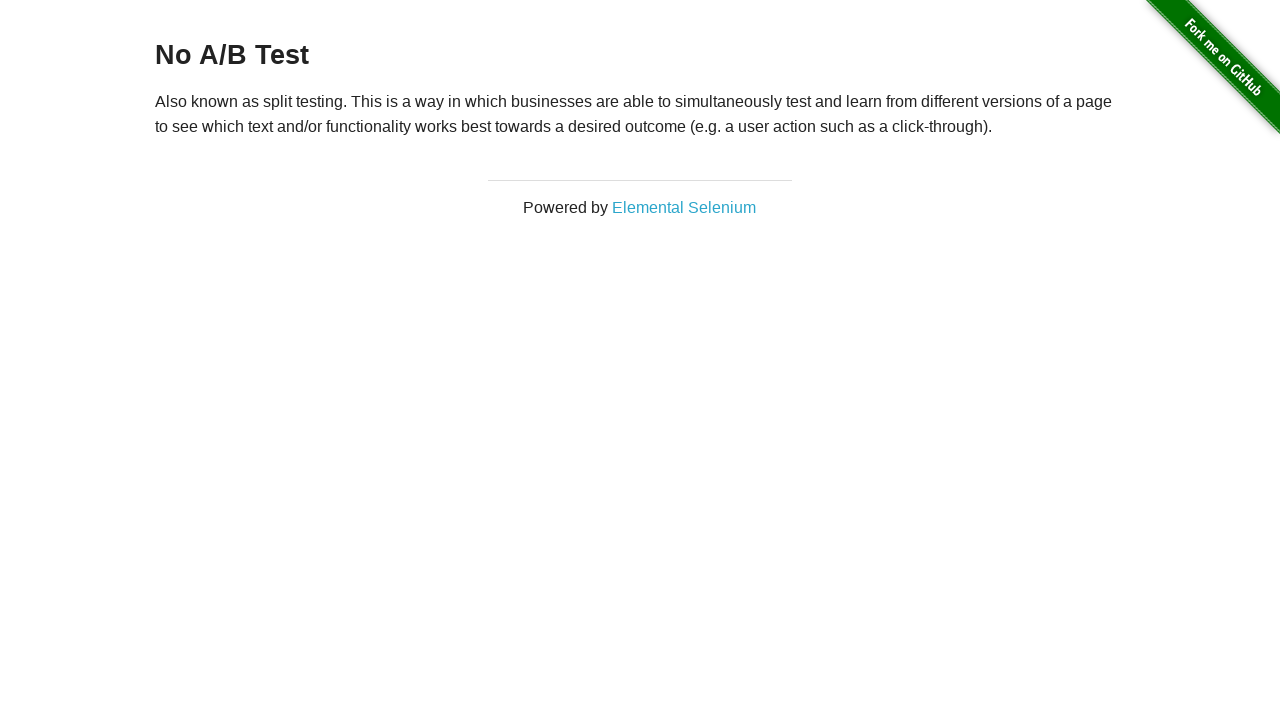

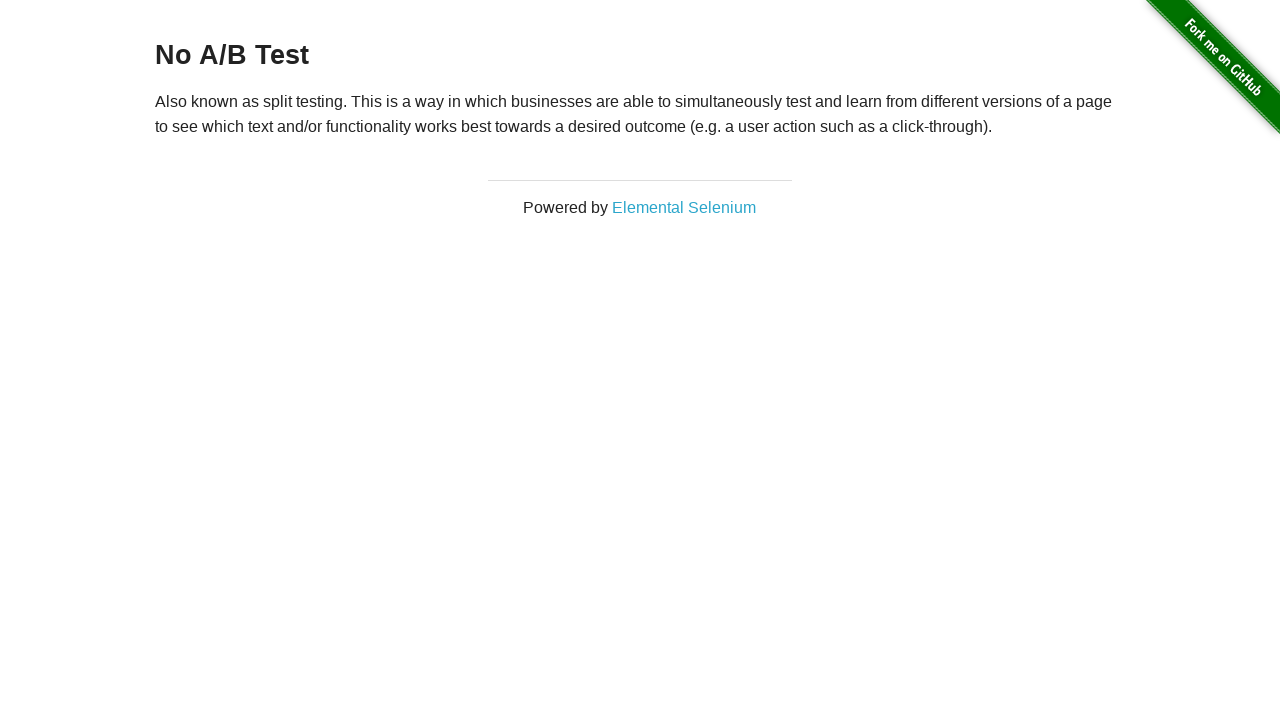